Tests drag and drop functionality between two columns

Starting URL: https://the-internet.herokuapp.com/

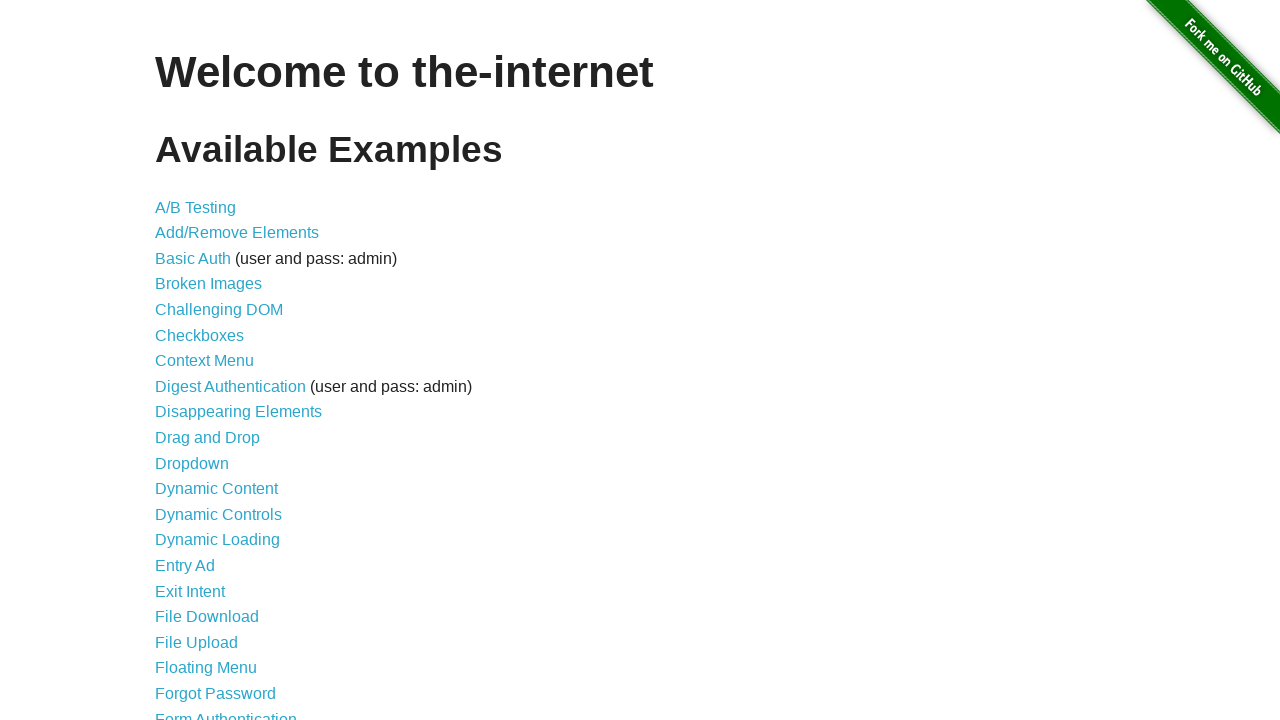

Clicked on 'Drag and Drop' link at (208, 438) on text=Drag and Drop
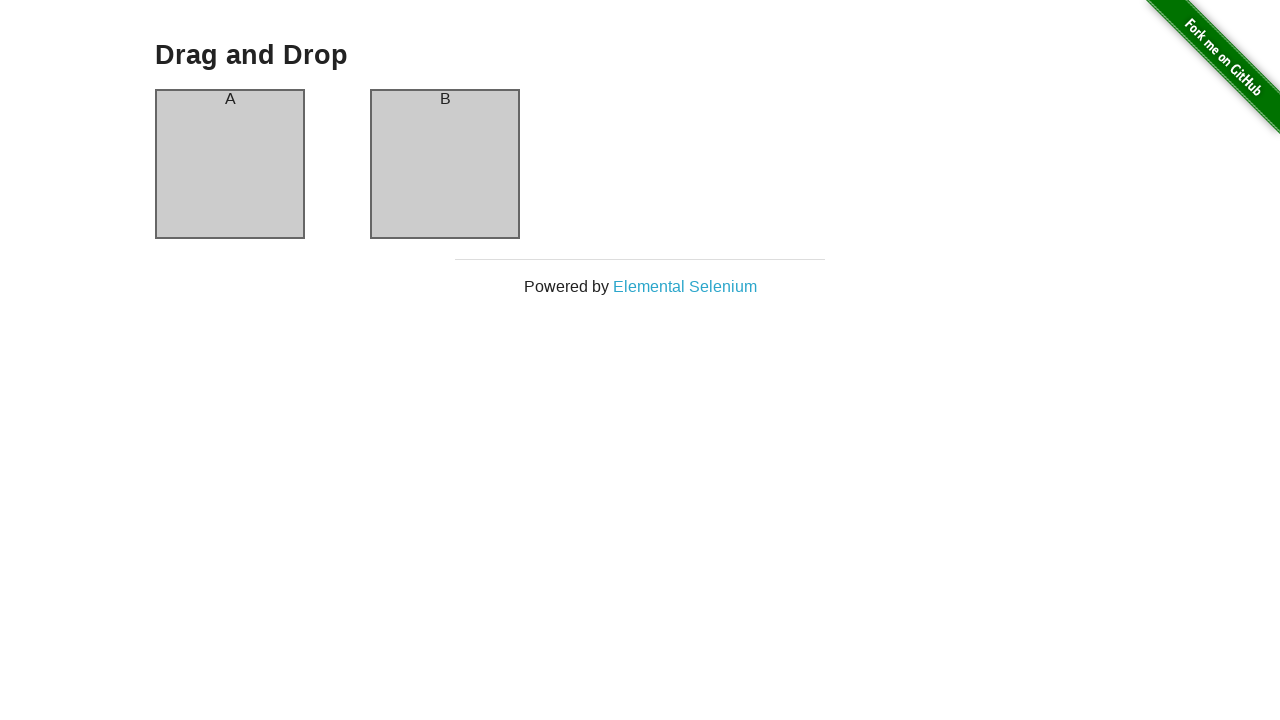

Columns loaded and column-a is visible
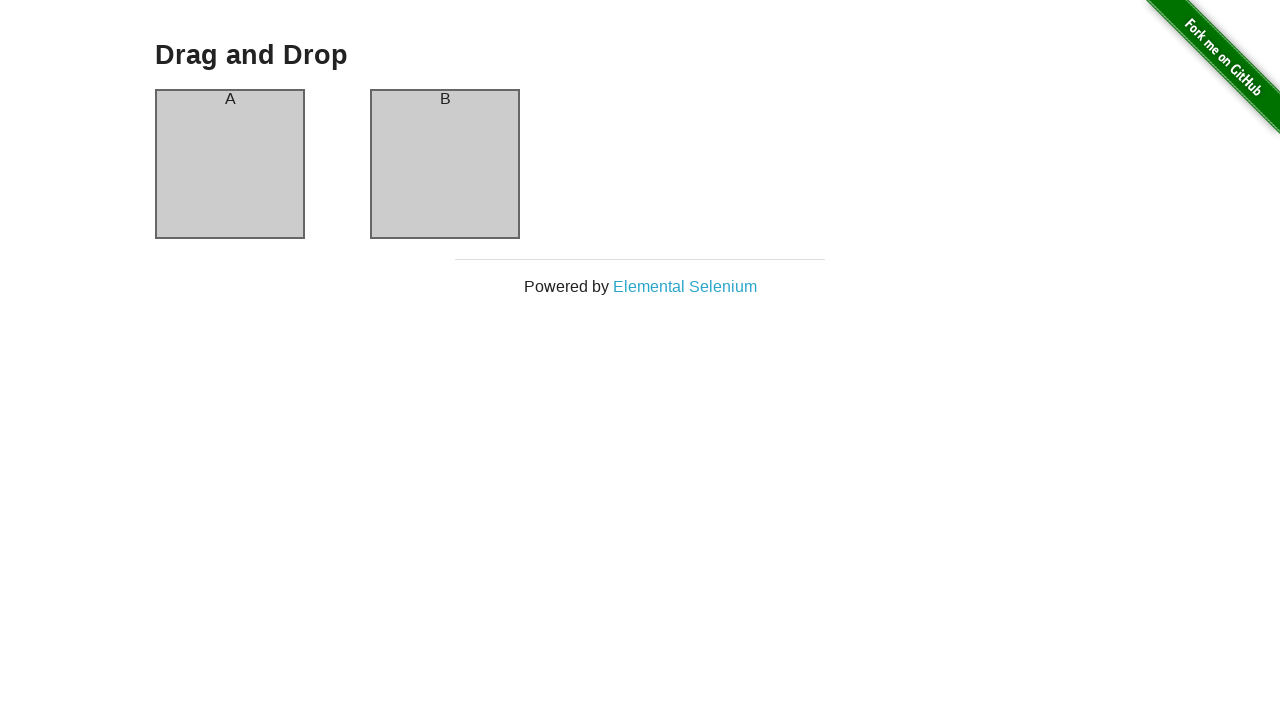

Dragged and dropped column A to column B at (445, 164)
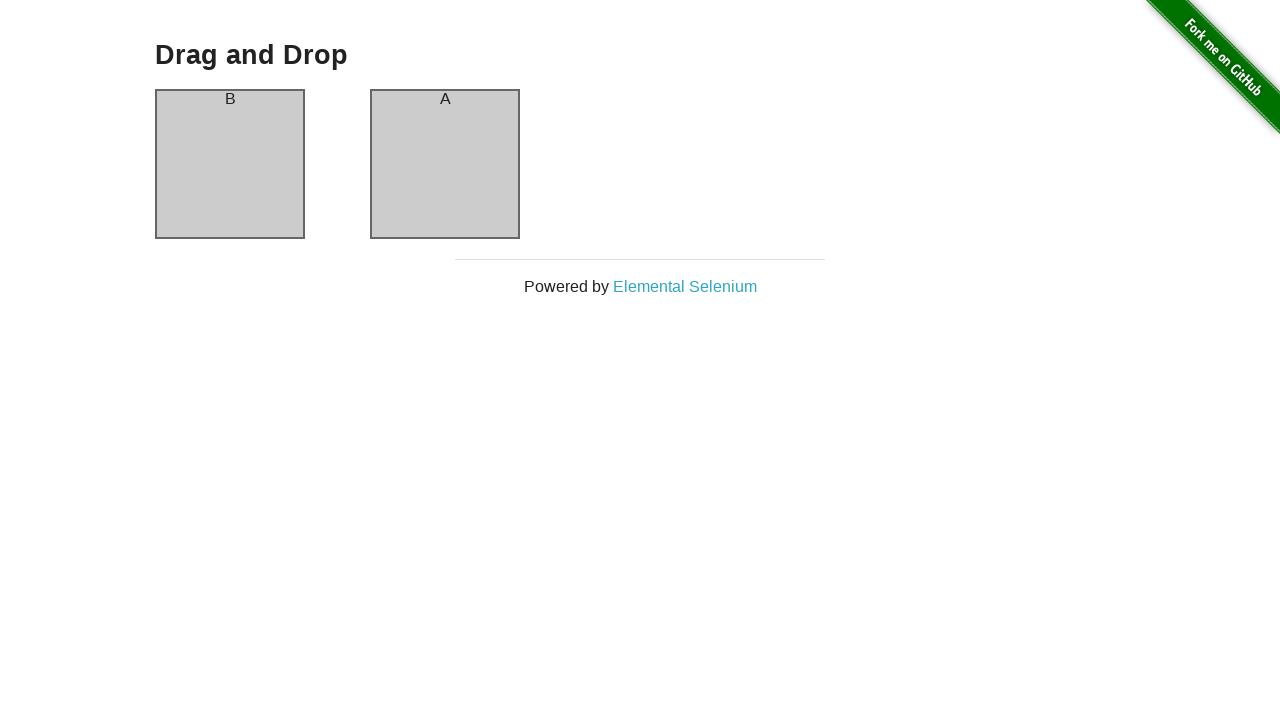

Verified that column B header now contains 'A'
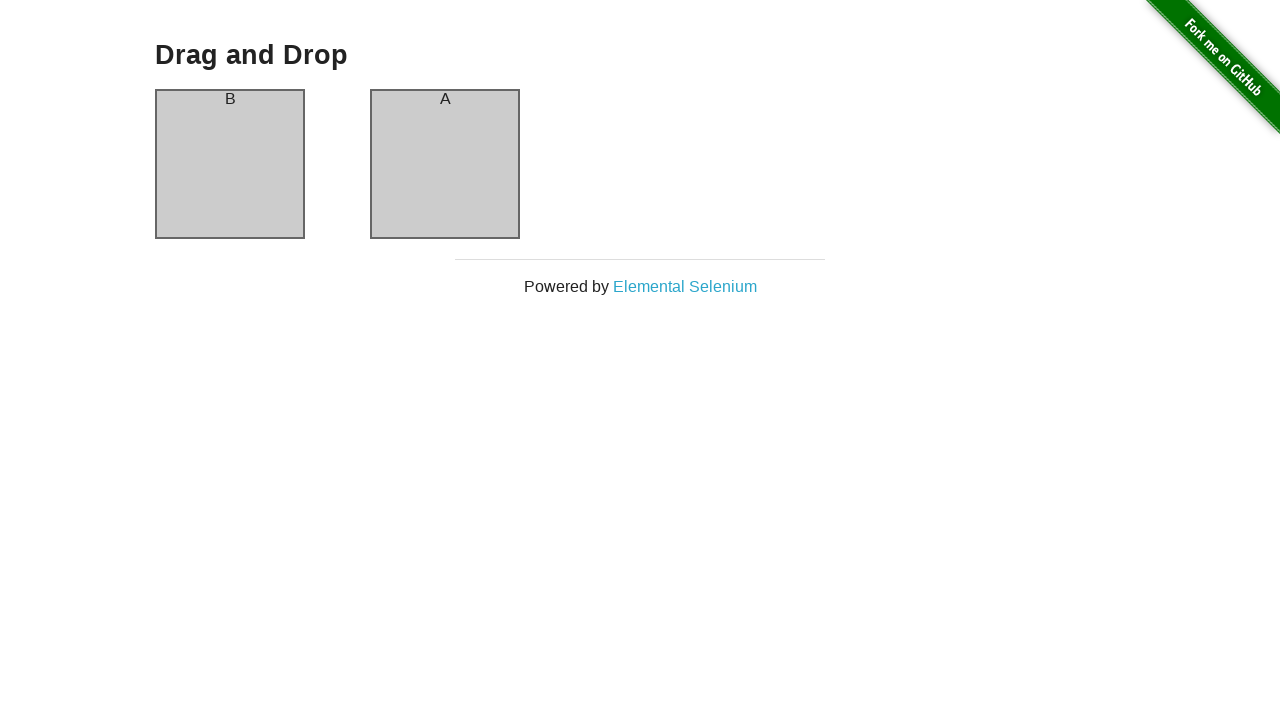

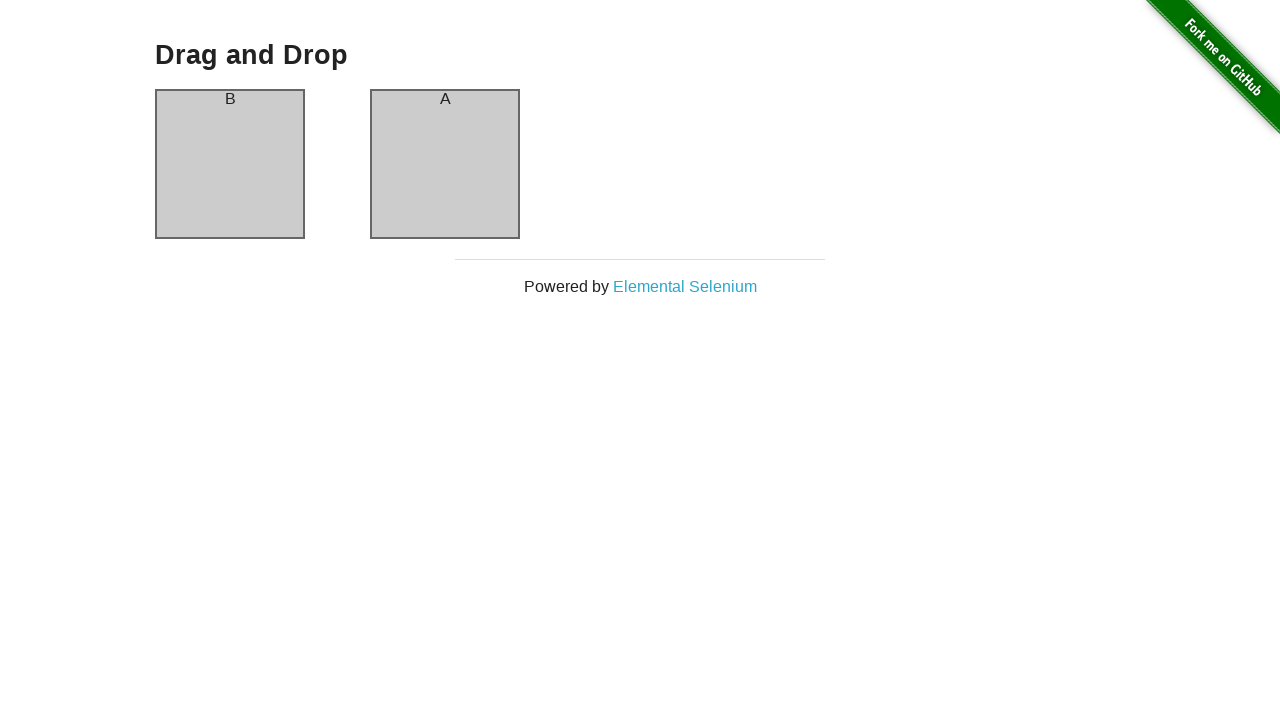